Tests scrolling to elements on the page by filling in a name field and date field that require scrolling to reach

Starting URL: https://formy-project.herokuapp.com/scroll

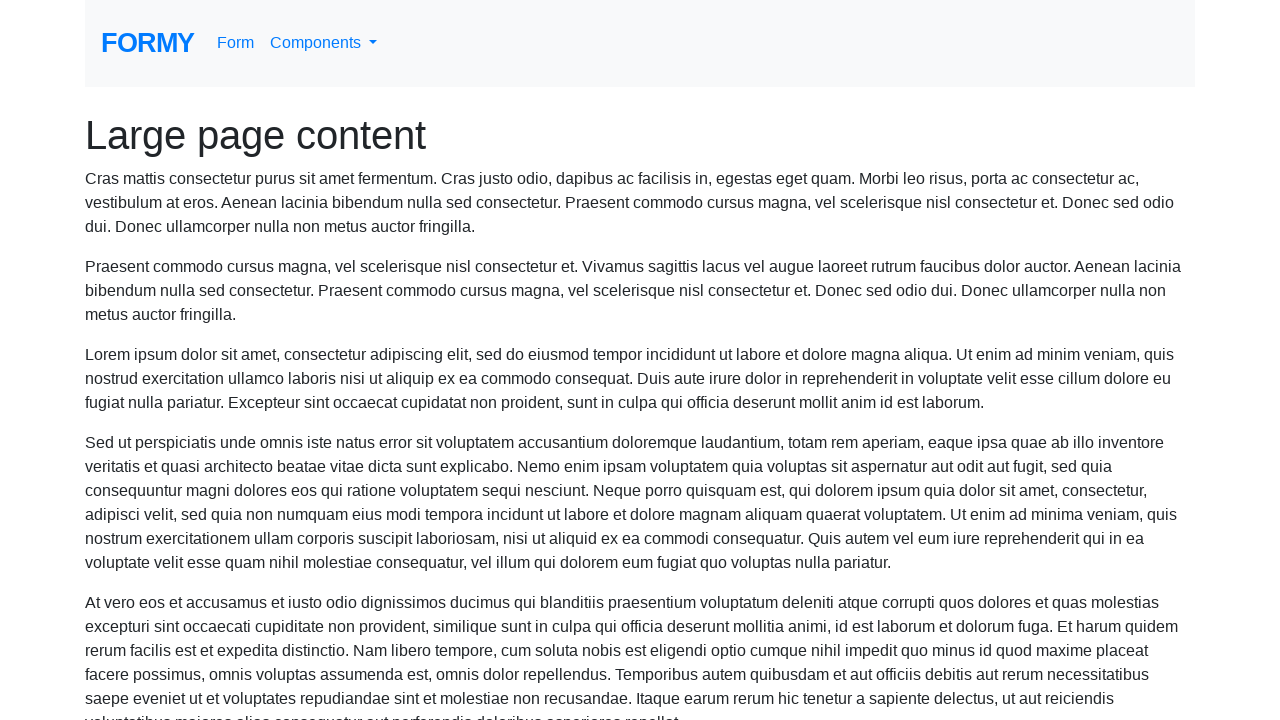

Scrolled to name field
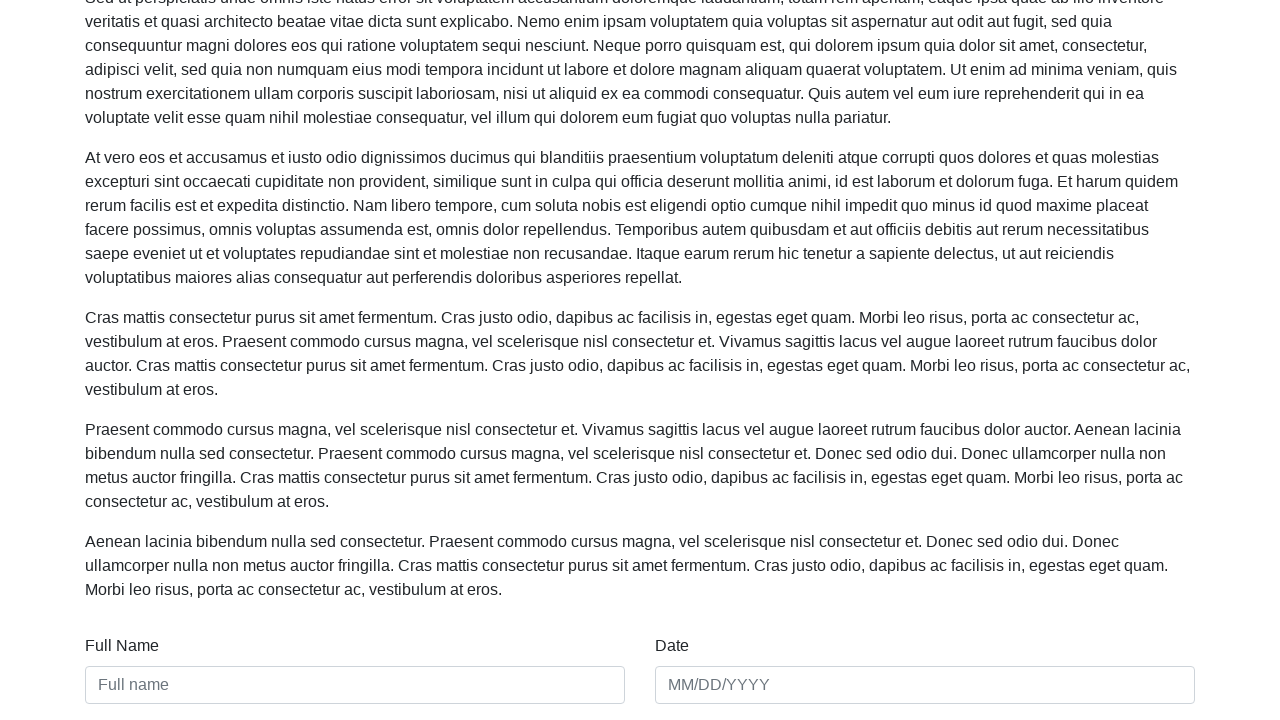

Filled name field with 'Marcus Thompson' on #name
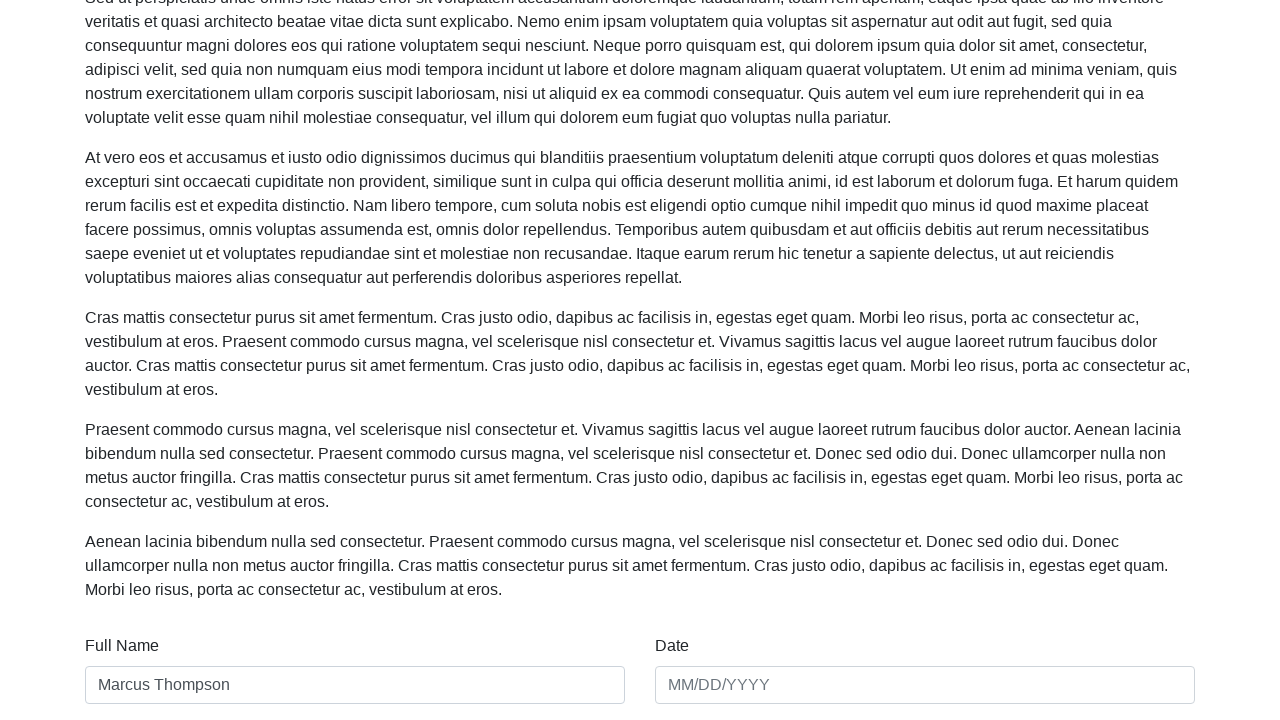

Filled date field with '03/15/2024' on #date
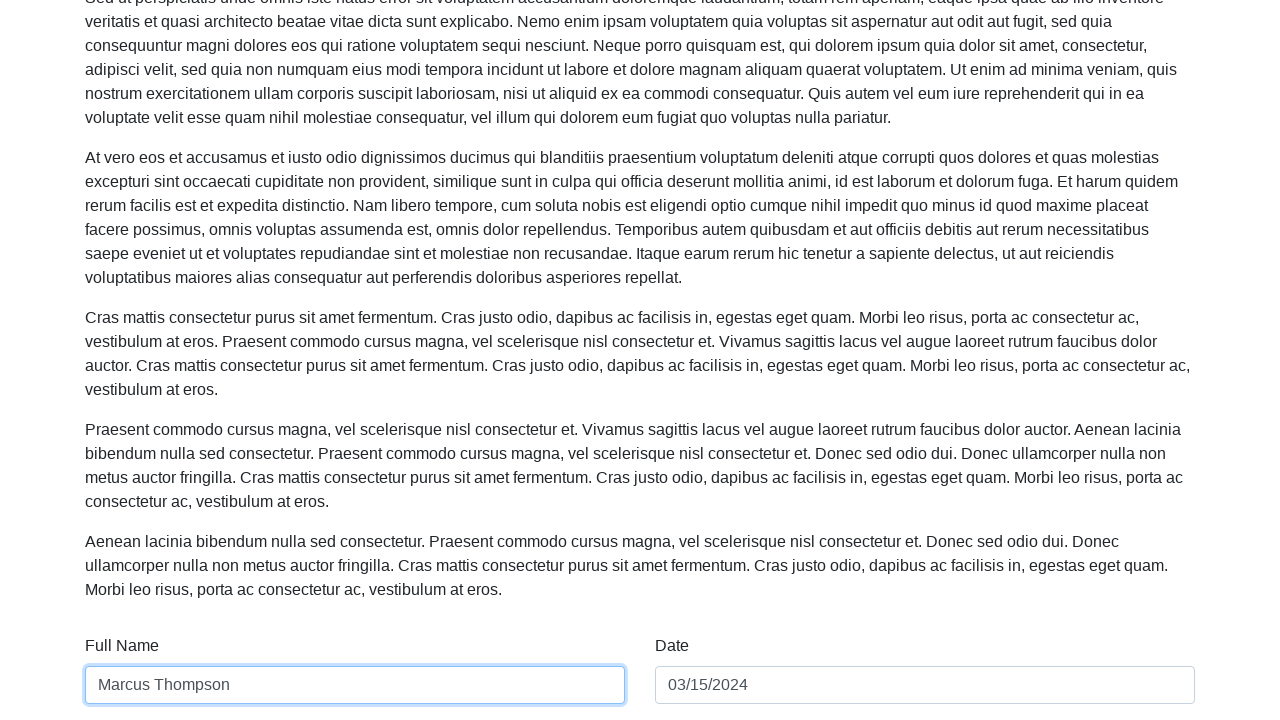

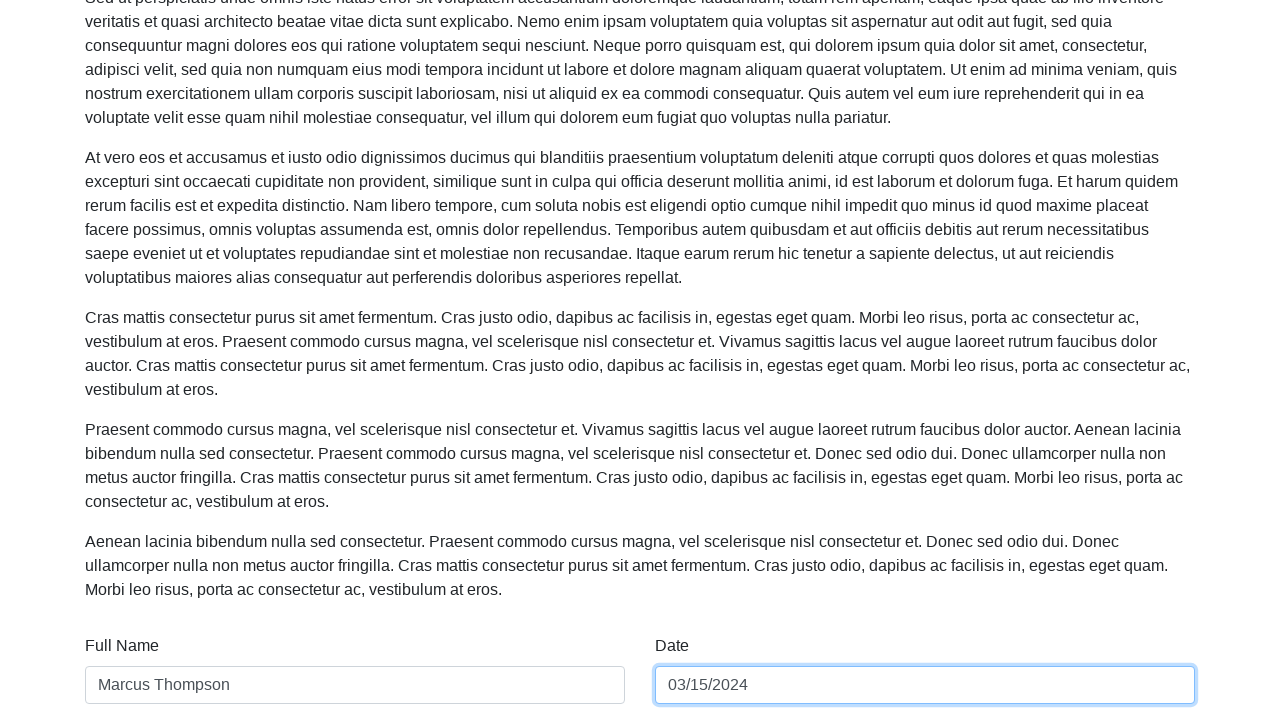